Tests iframe switching functionality by navigating to a practice page and switching context to an embedded iframe

Starting URL: https://rahulshettyacademy.com/AutomationPractice/

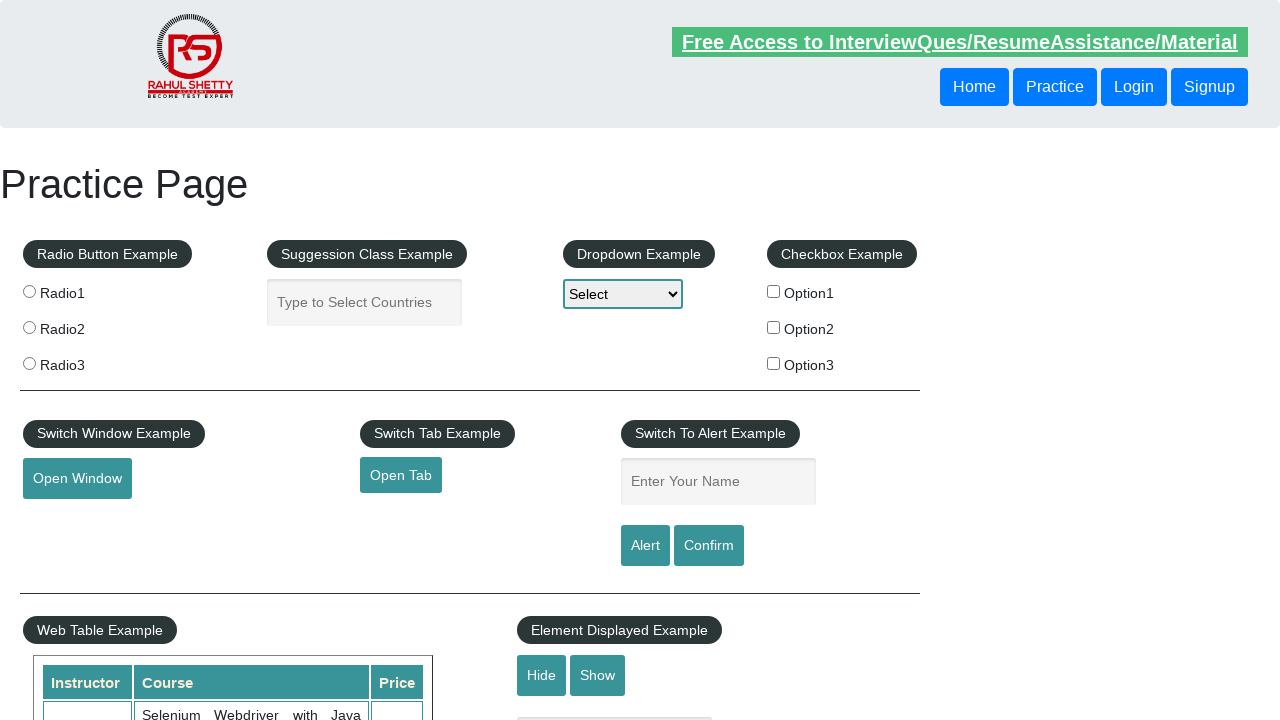

Navigated to AutomationPractice page
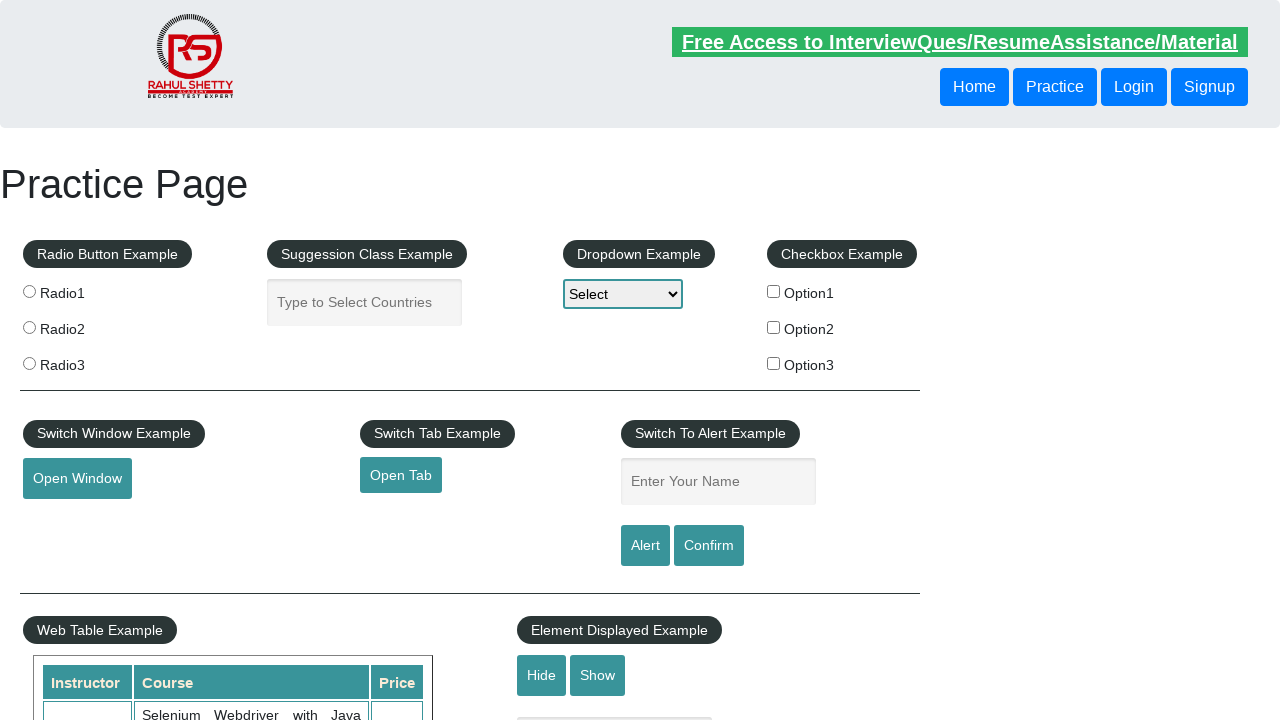

Located the courses iframe with locator #courses-iframe
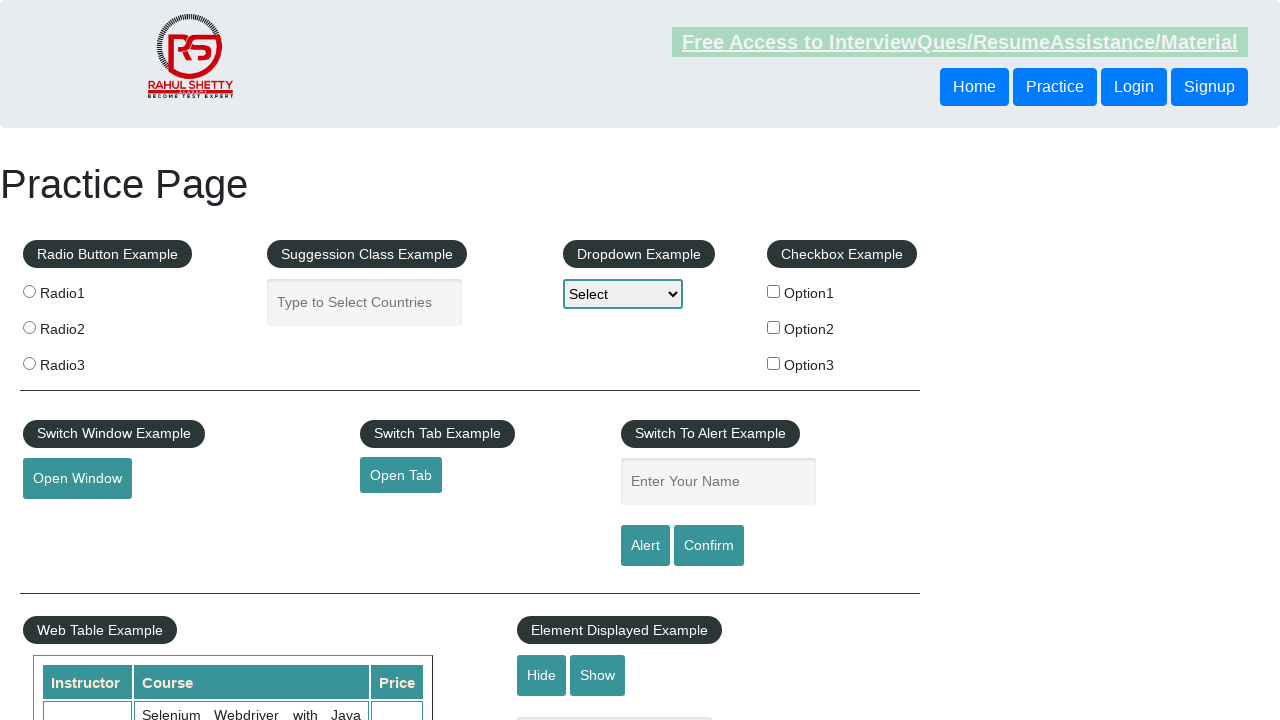

Waited for iframe body content to be available
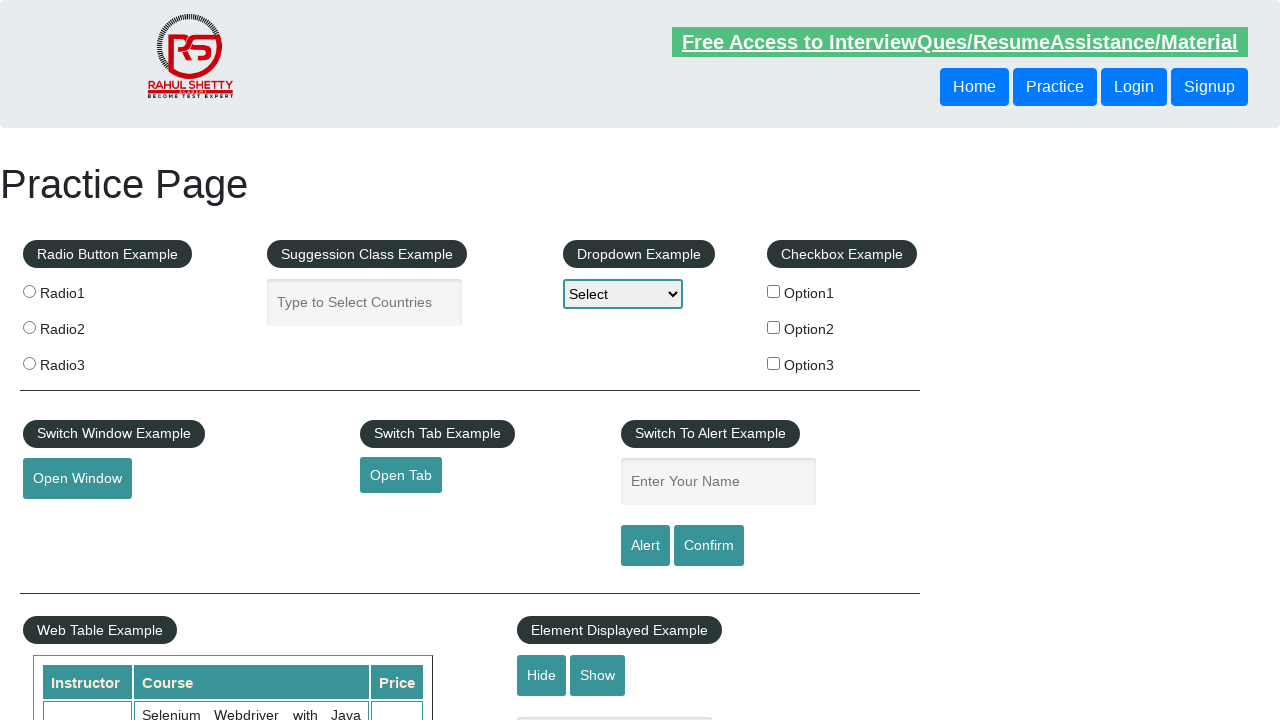

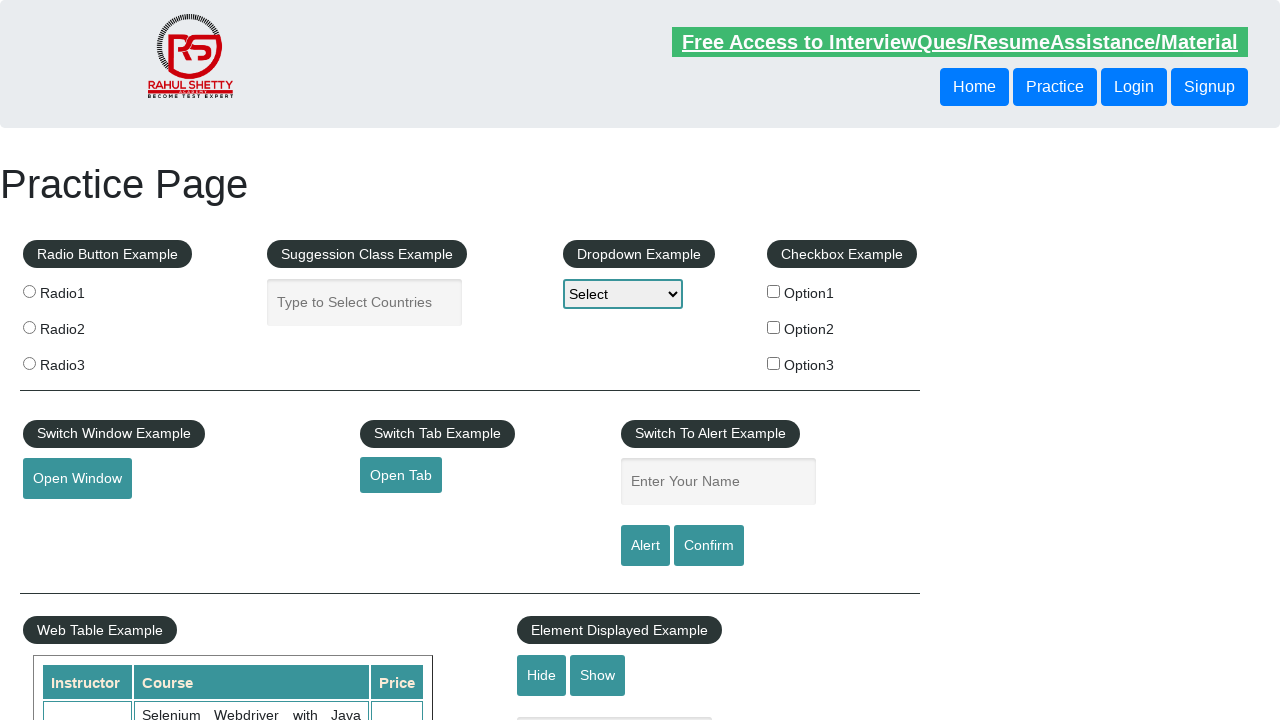